Opens IndieHackers homepage and maximizes the browser window

Starting URL: https://www.indiehackers.com/

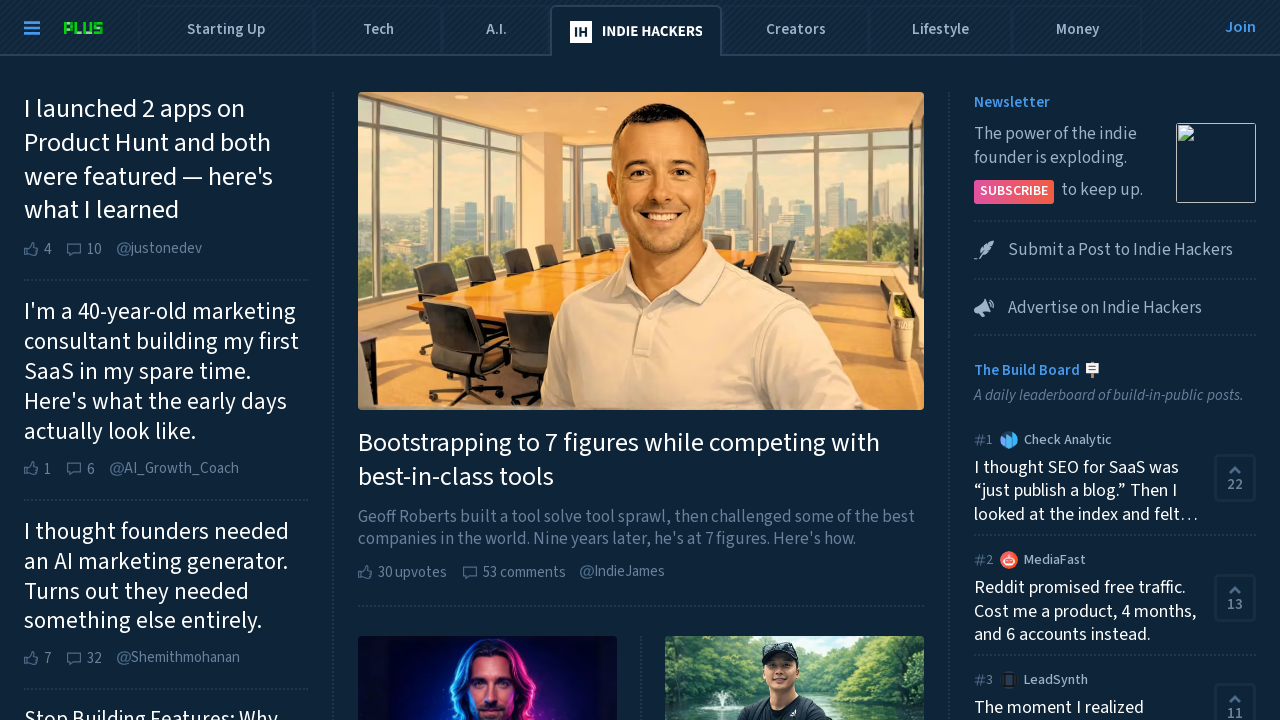

Set viewport size to 1920x1080 to maximize browser window
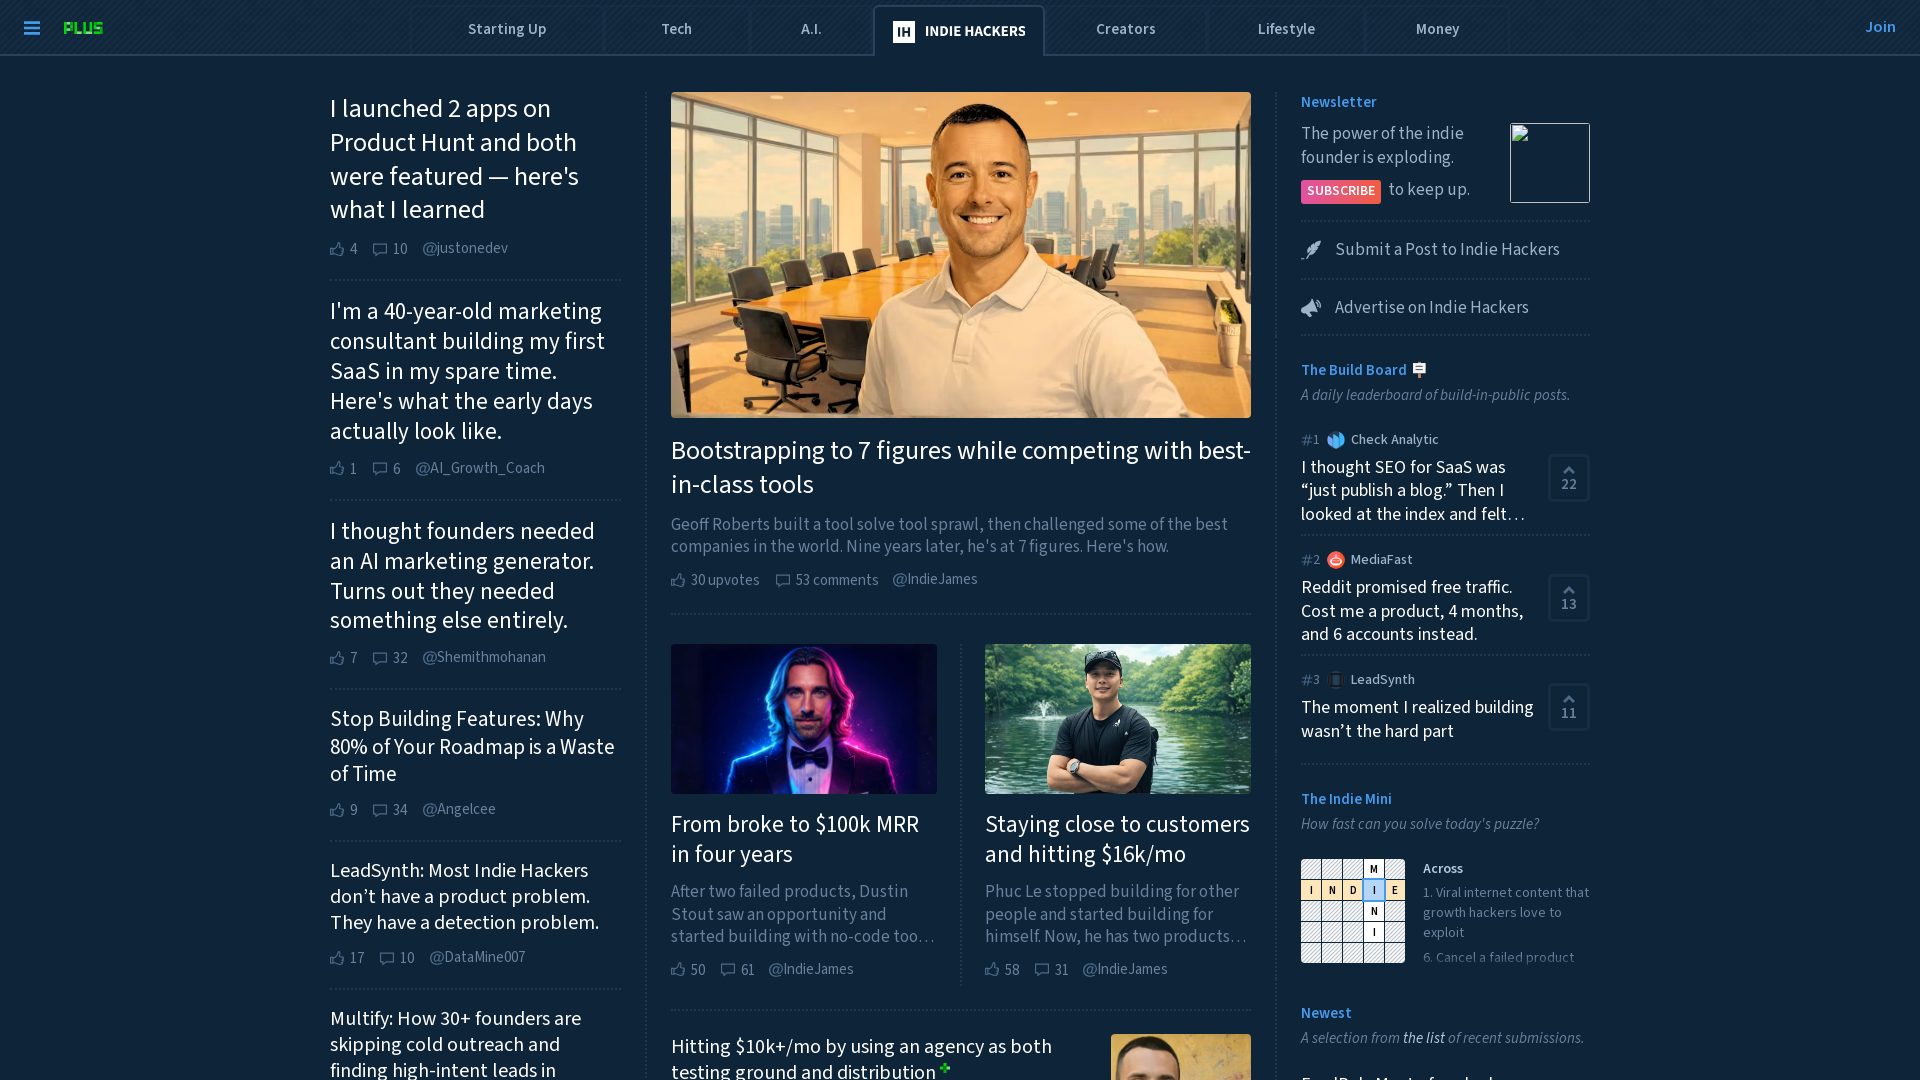

IndieHackers homepage DOM content loaded
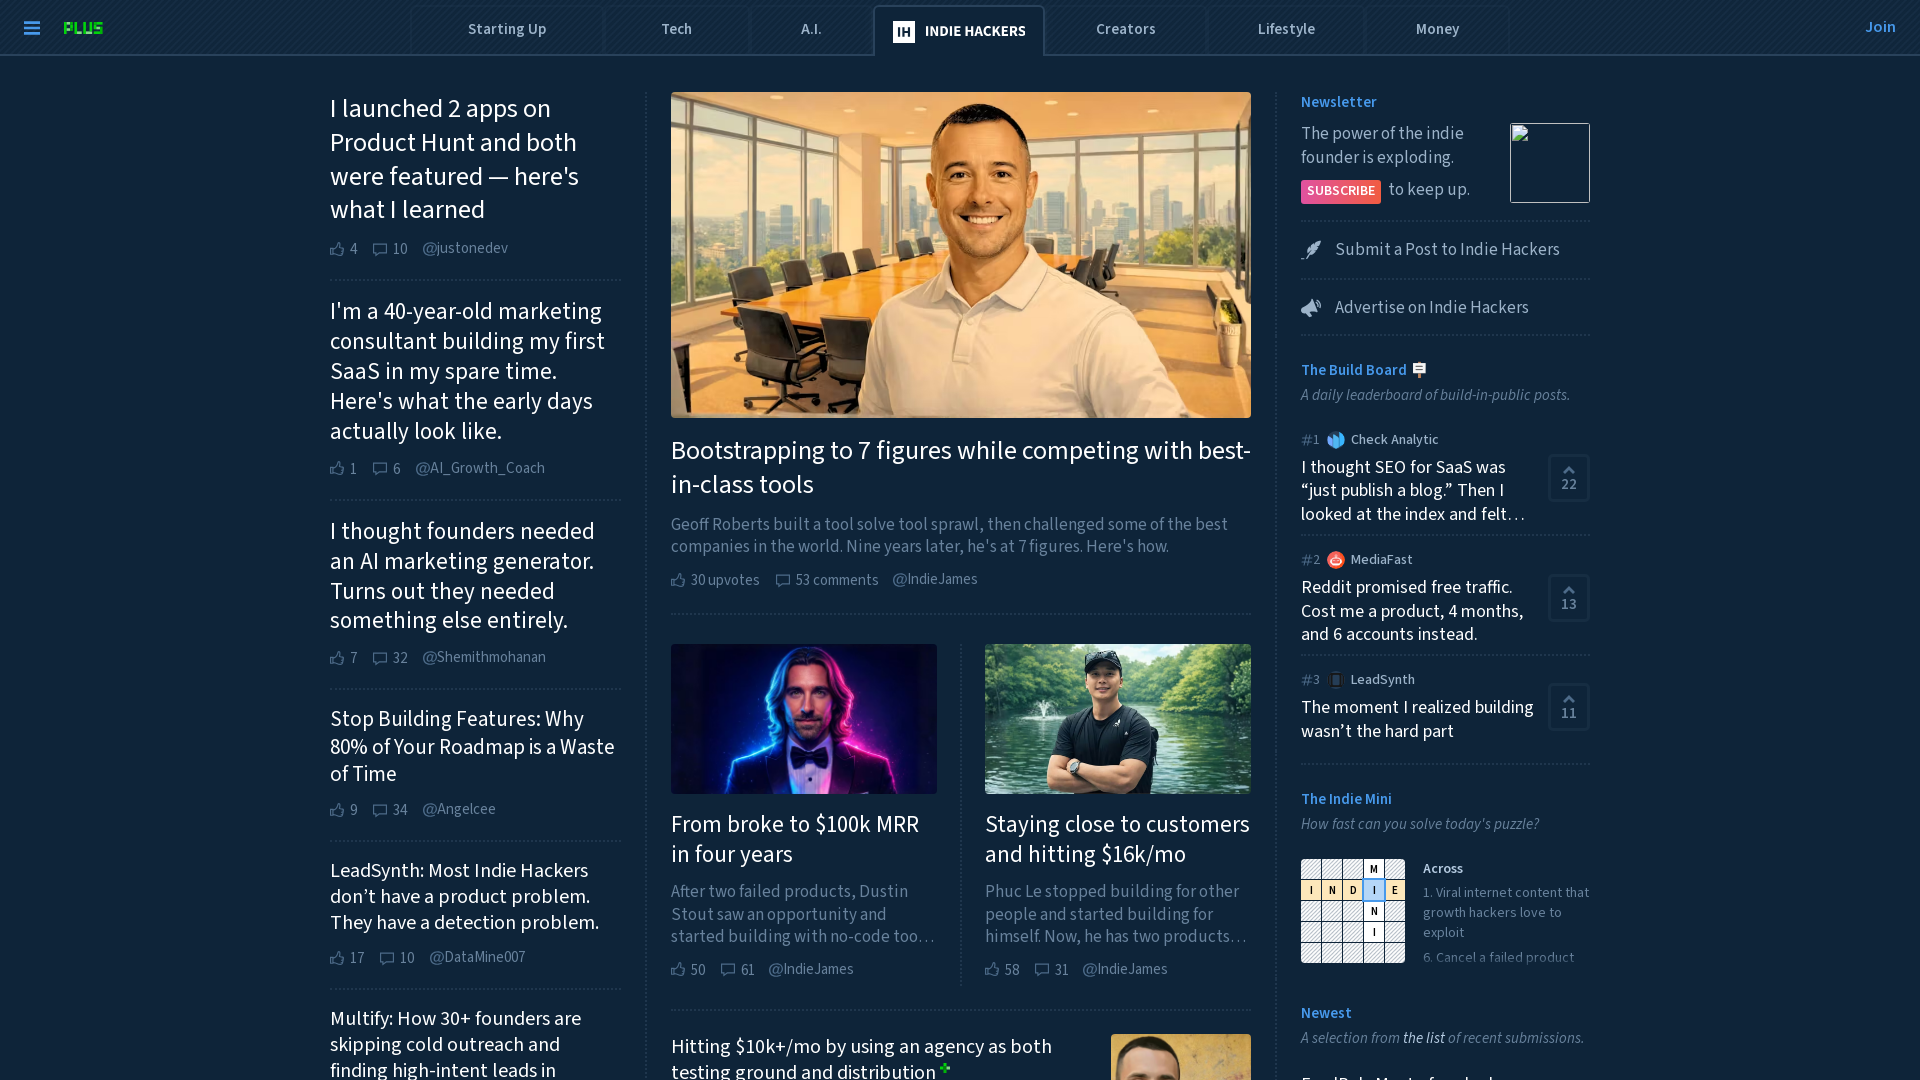

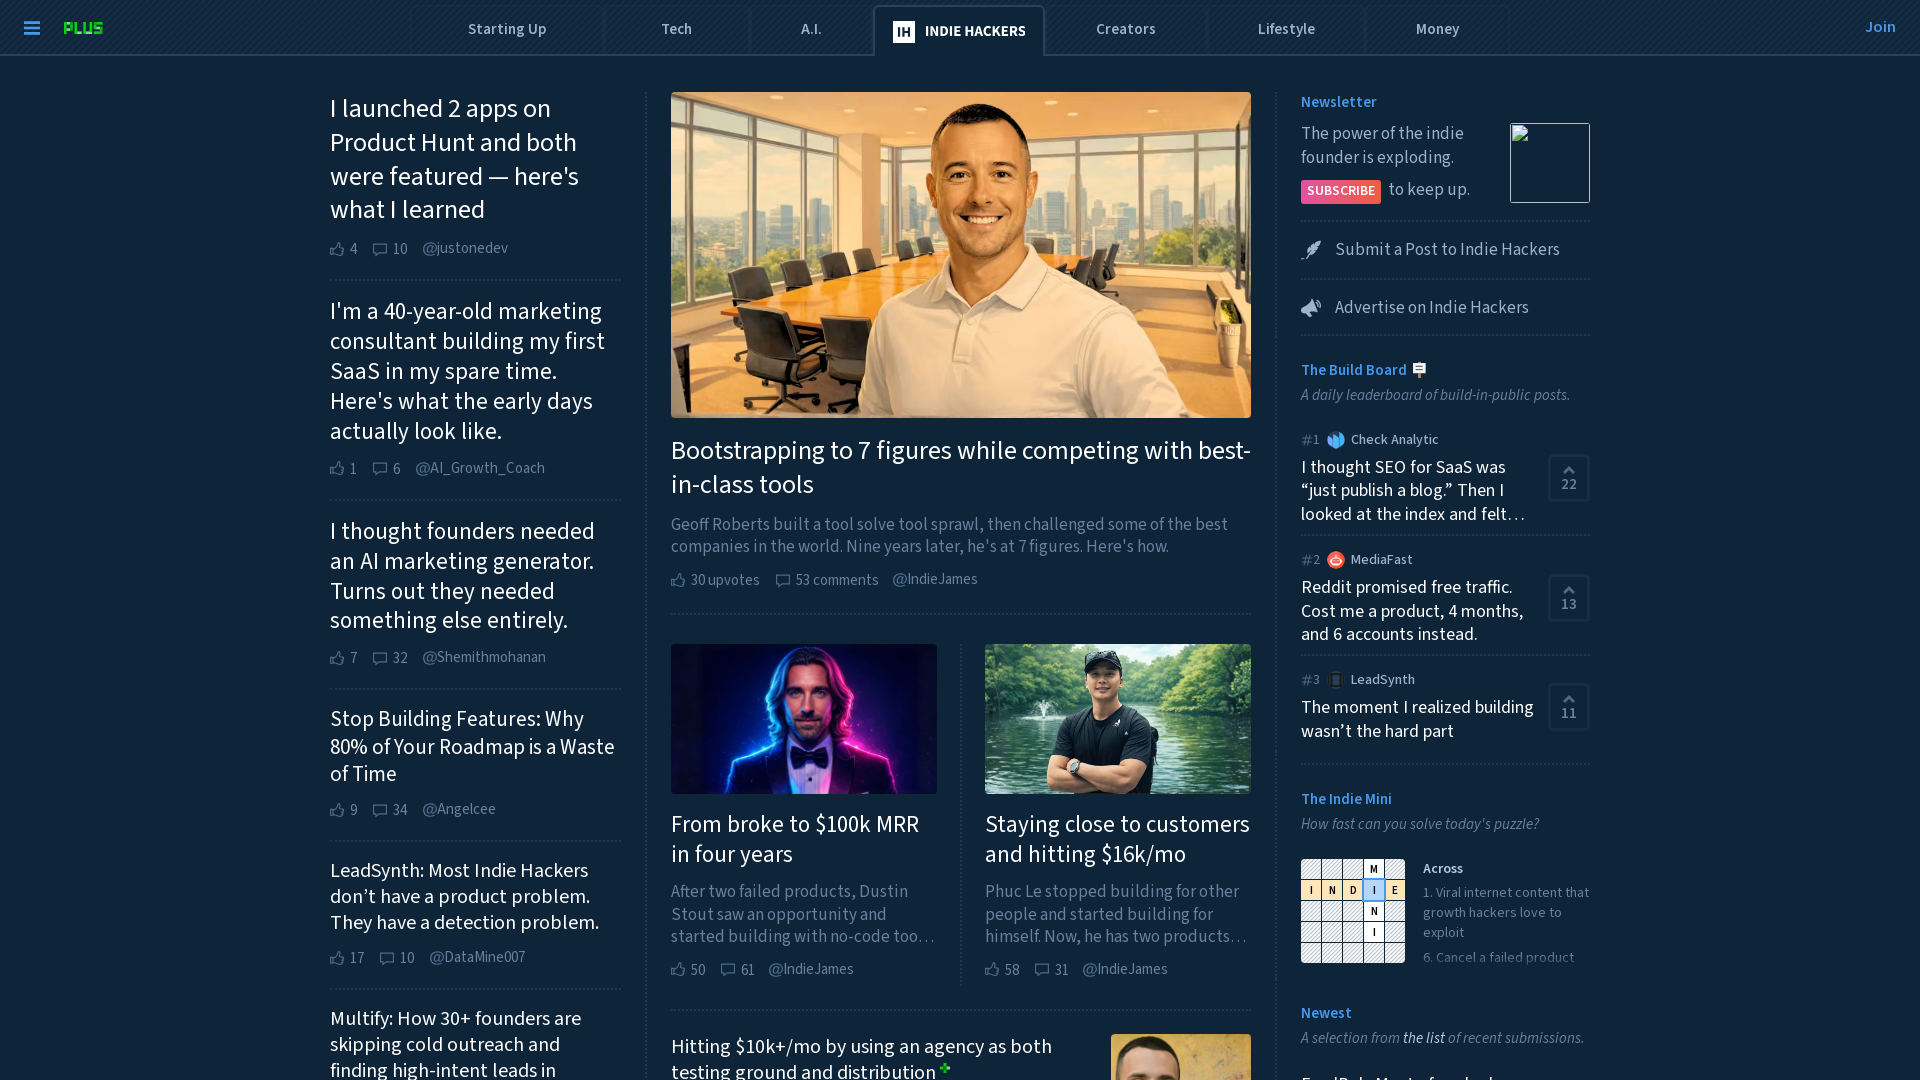